Tests an e-commerce shopping flow by searching for products containing "ber", adding all matching products to cart, proceeding to checkout, and applying a promo code

Starting URL: https://rahulshettyacademy.com/seleniumPractise/

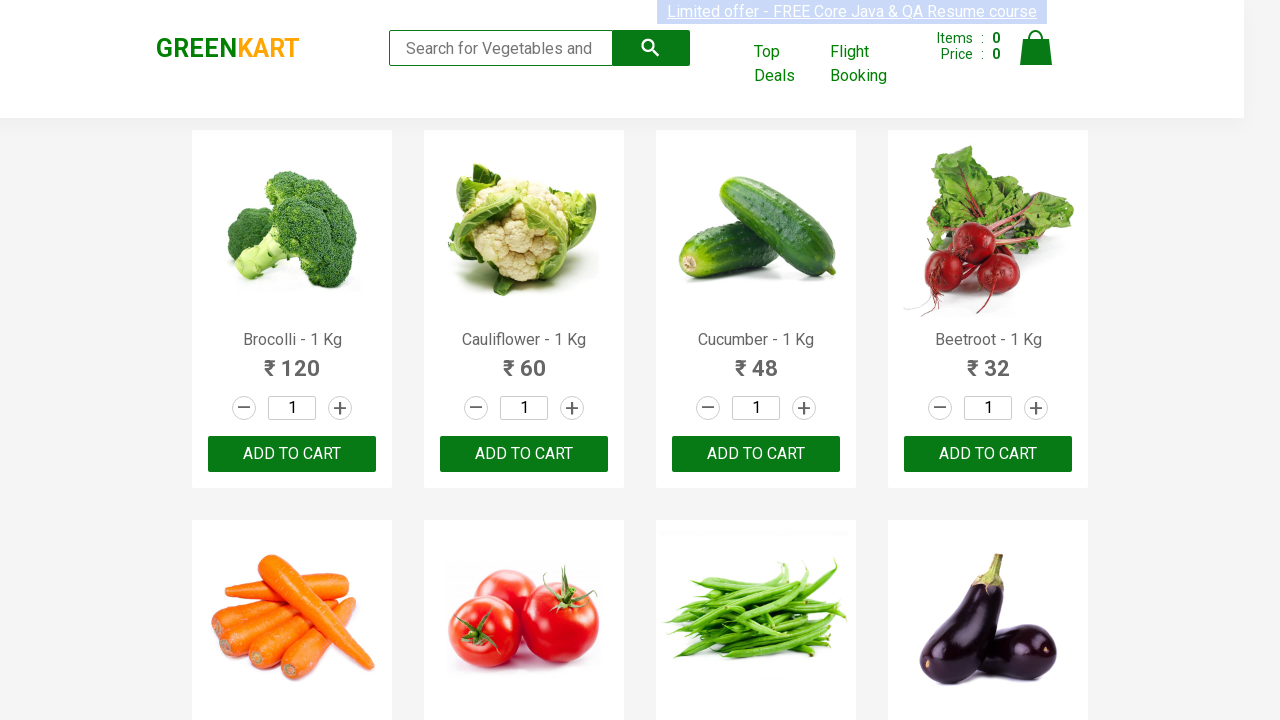

Filled search field with 'ber' on input.search-keyword
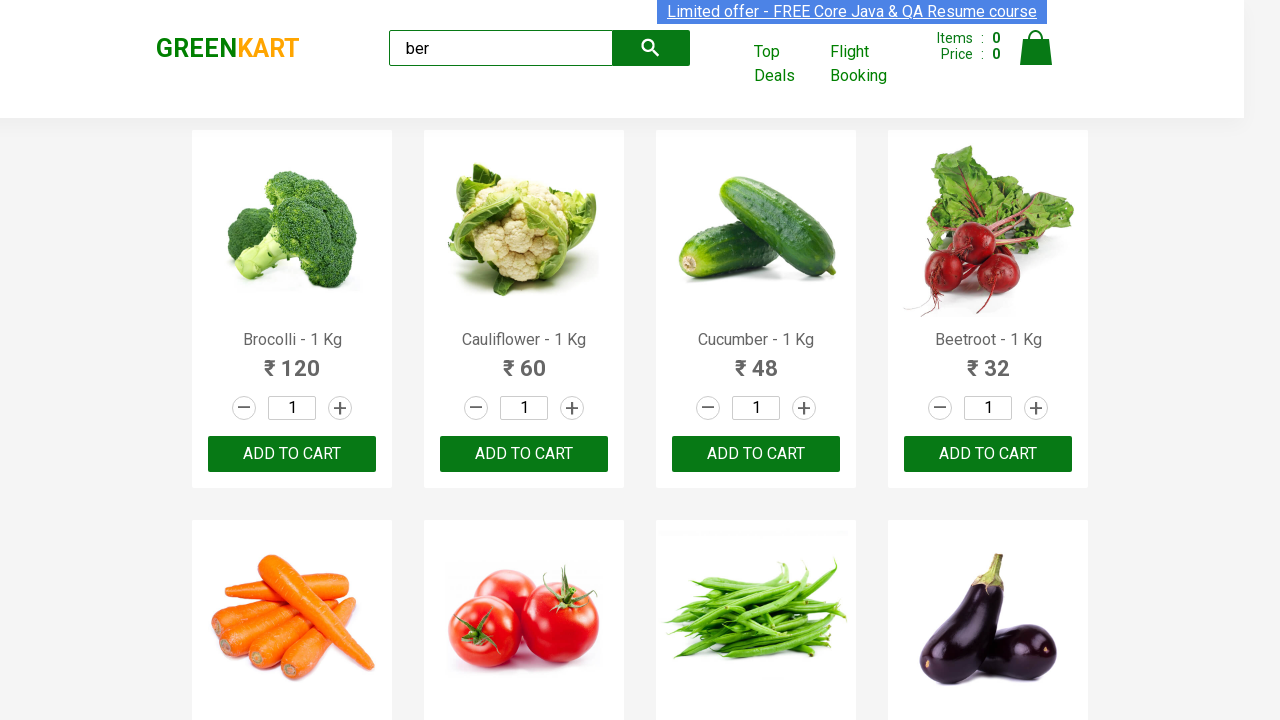

Waited 2 seconds for products to load after search
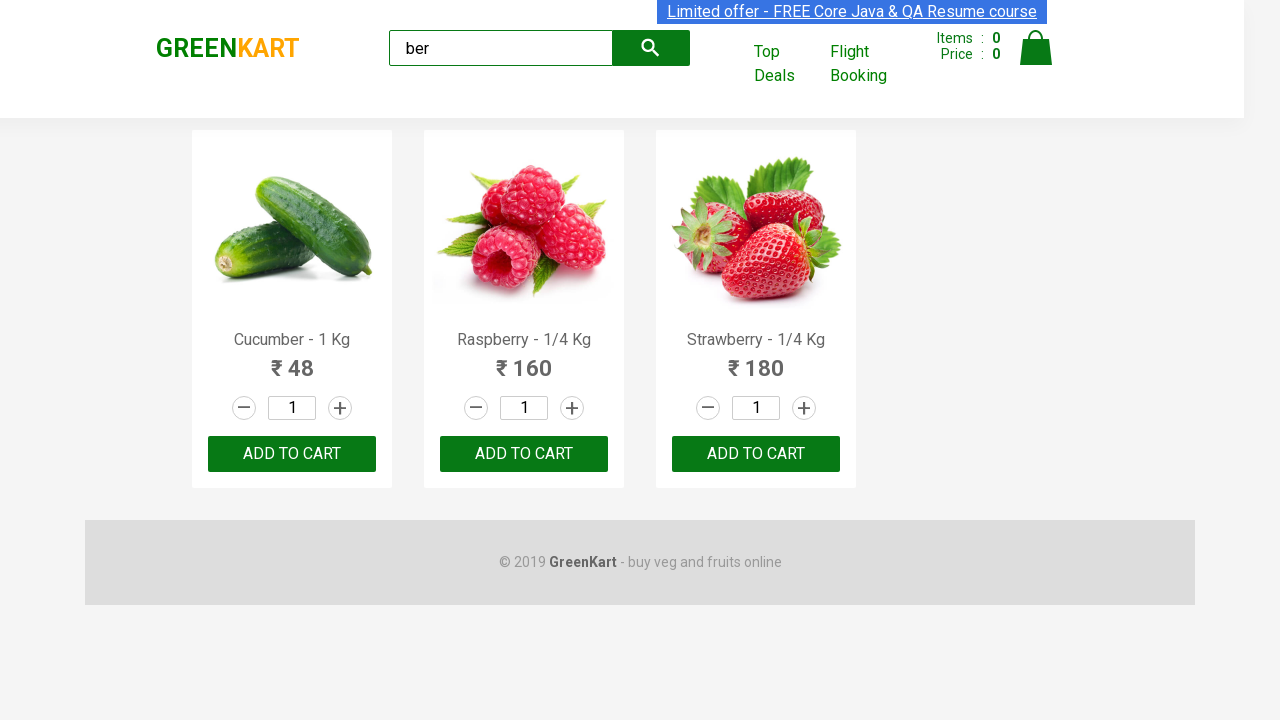

Found 3 'Add to cart' buttons
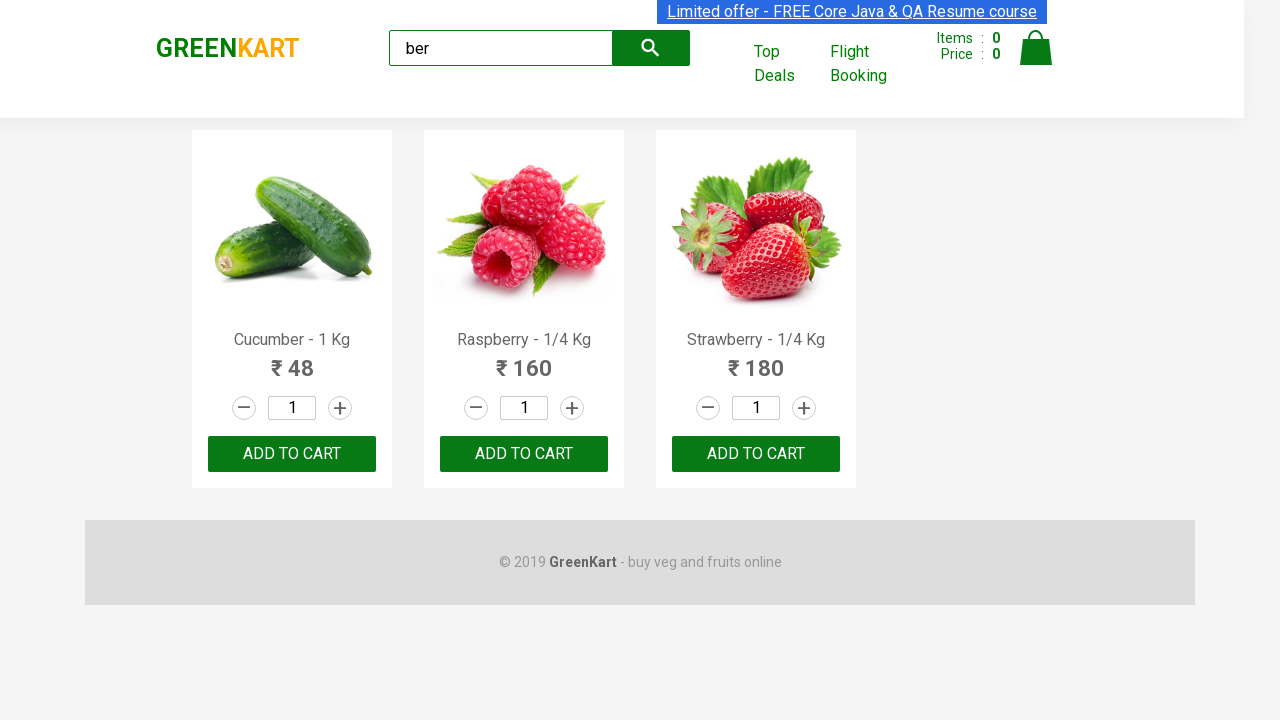

Clicked 'Add to cart' button for a product at (292, 454) on xpath=//div[@class='product-action']/button >> nth=0
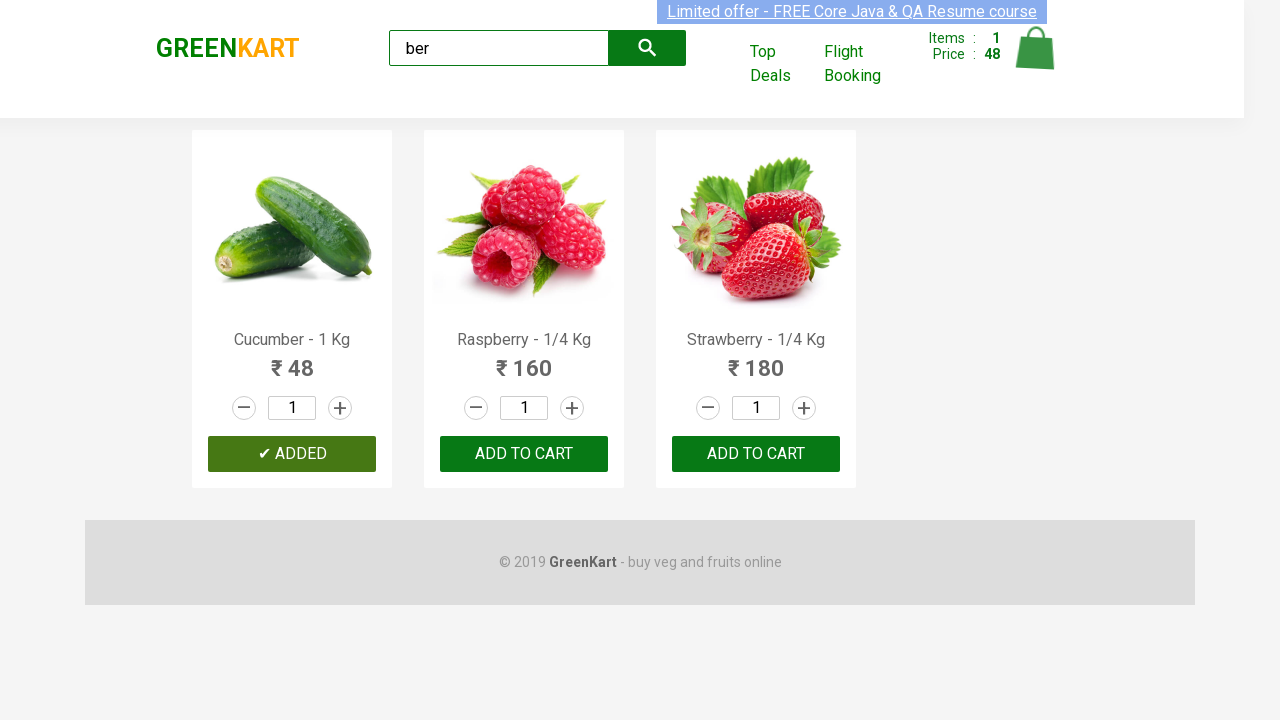

Clicked 'Add to cart' button for a product at (524, 454) on xpath=//div[@class='product-action']/button >> nth=1
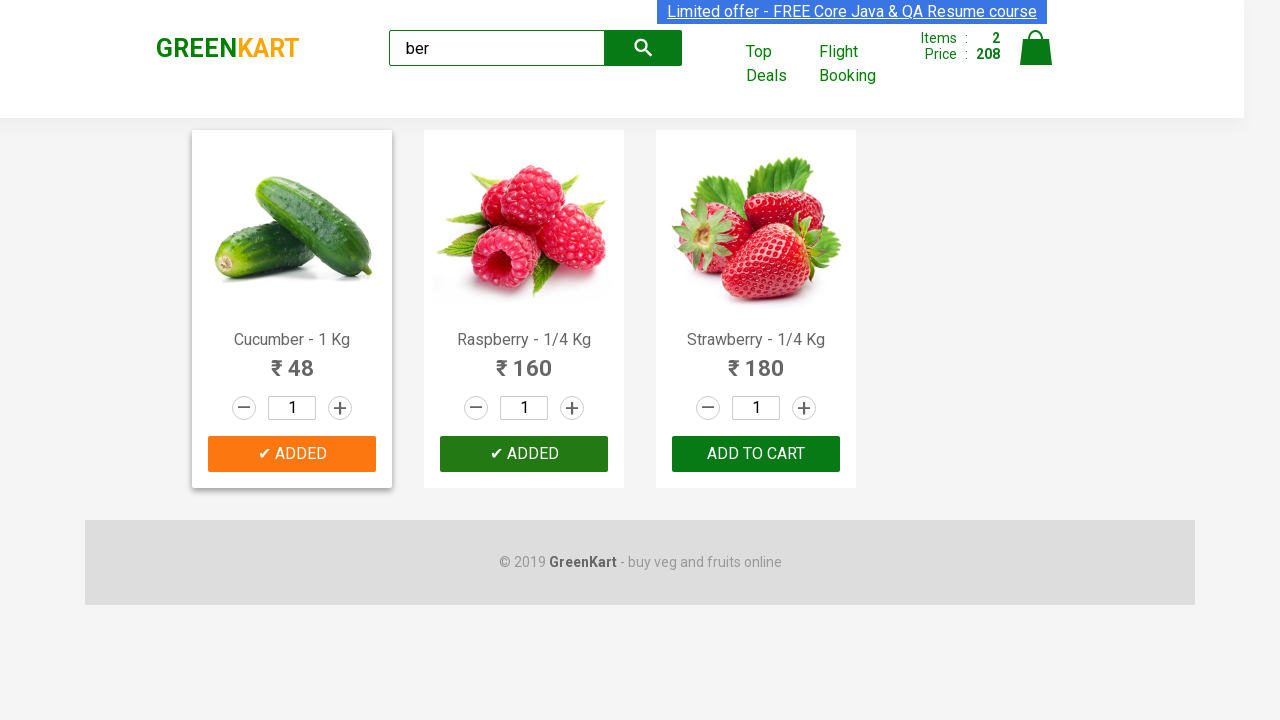

Clicked 'Add to cart' button for a product at (756, 454) on xpath=//div[@class='product-action']/button >> nth=2
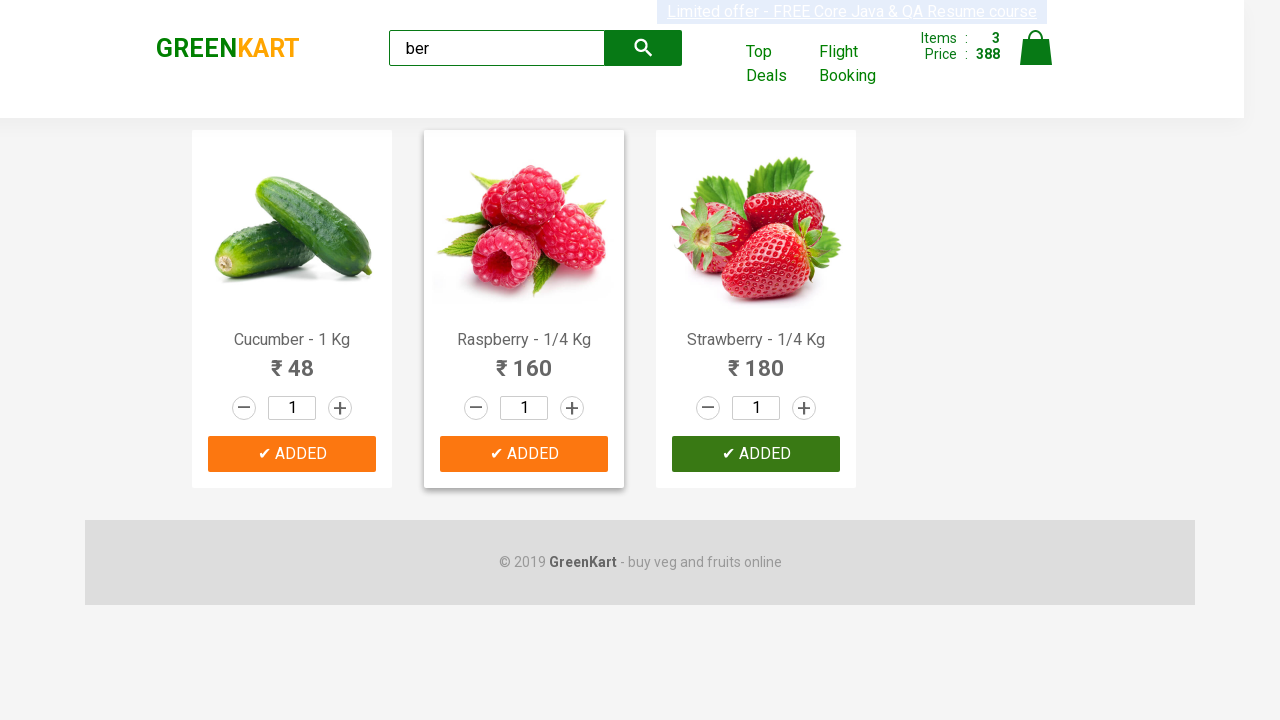

Clicked shopping cart icon at (1036, 48) on img[alt='Cart']
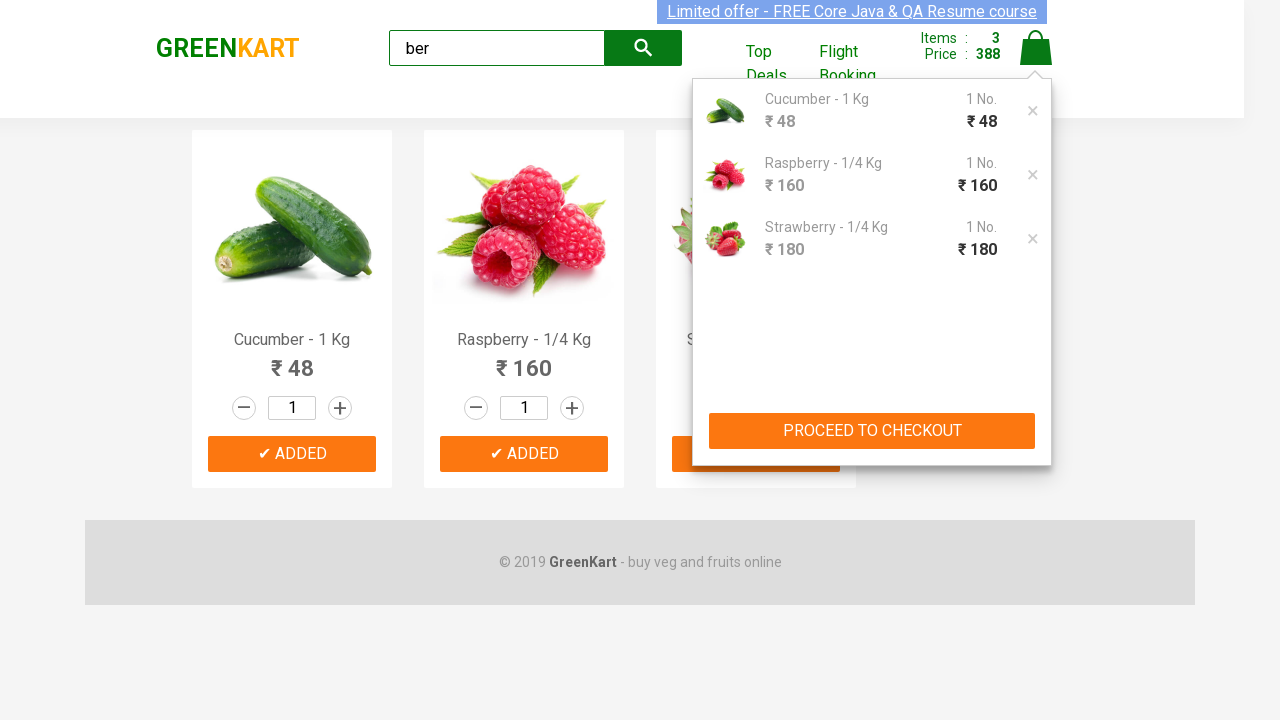

Clicked 'PROCEED TO CHECKOUT' button at (872, 431) on xpath=//button[text()='PROCEED TO CHECKOUT']
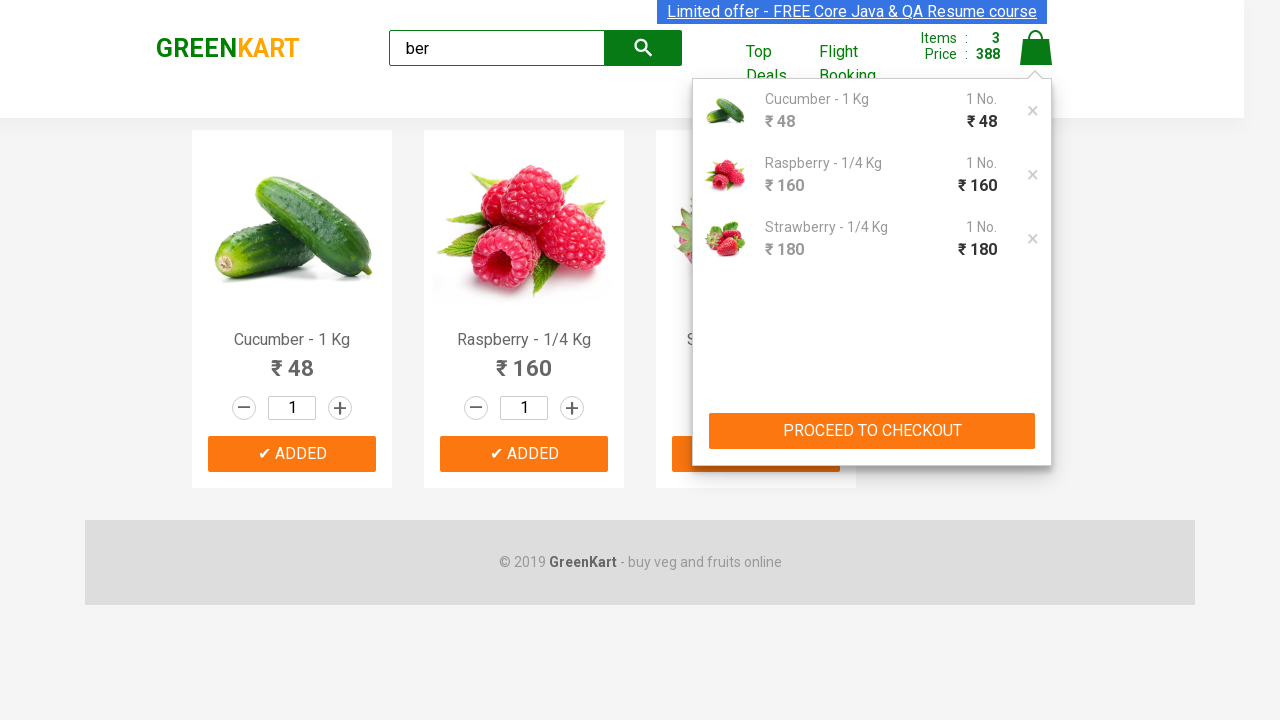

Promo code input field appeared
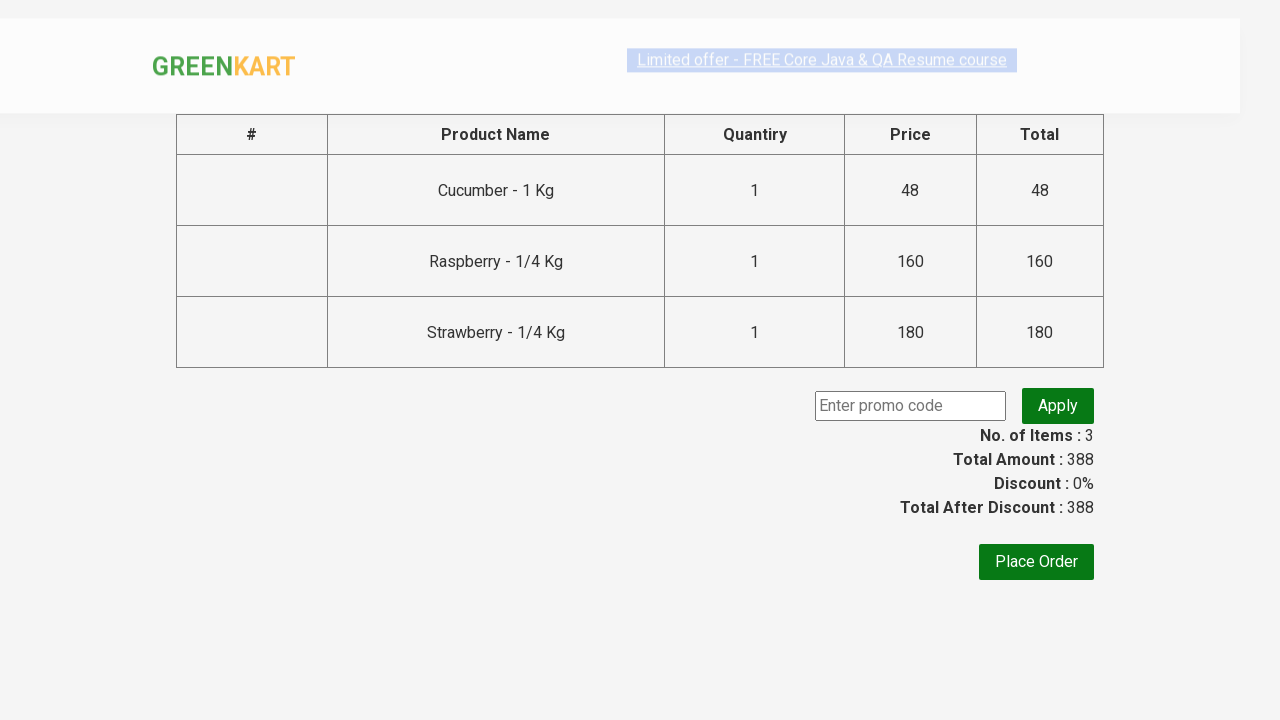

Filled promo code field with 'rahulshettyacademy' on .promoCode
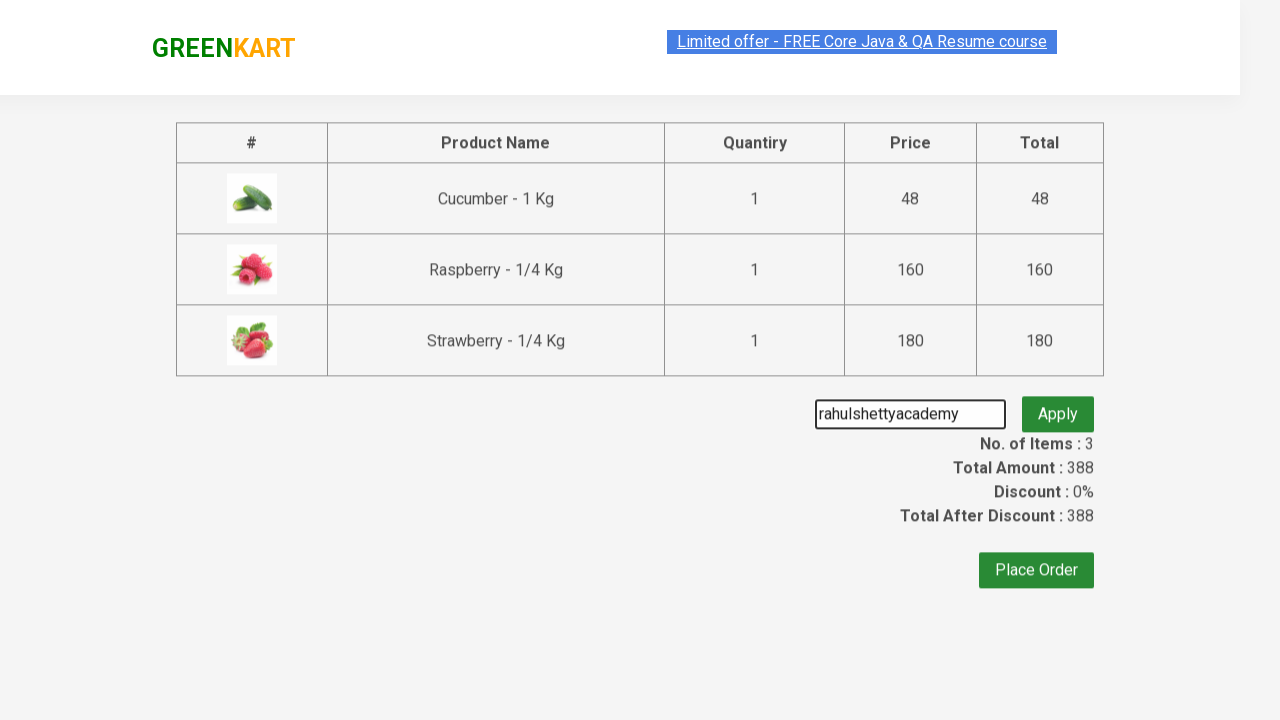

Clicked 'Apply' button for promo code at (1058, 406) on .promoBtn
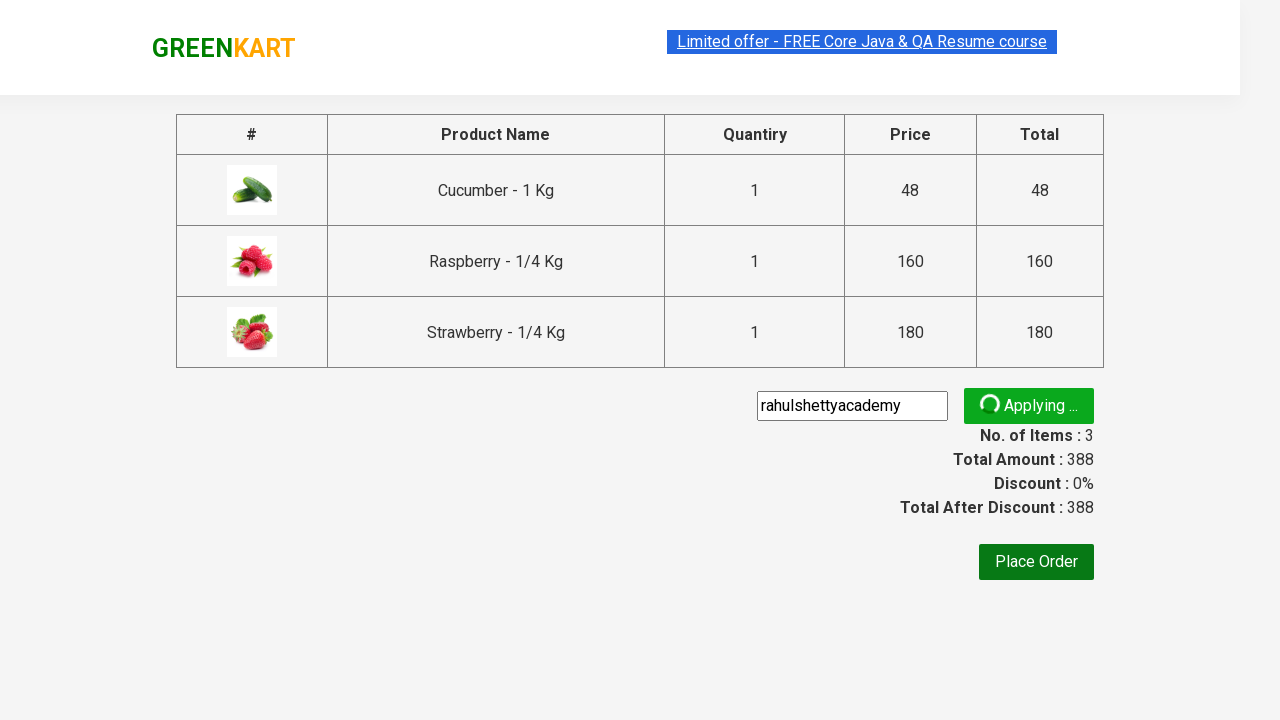

Promo code confirmation appeared
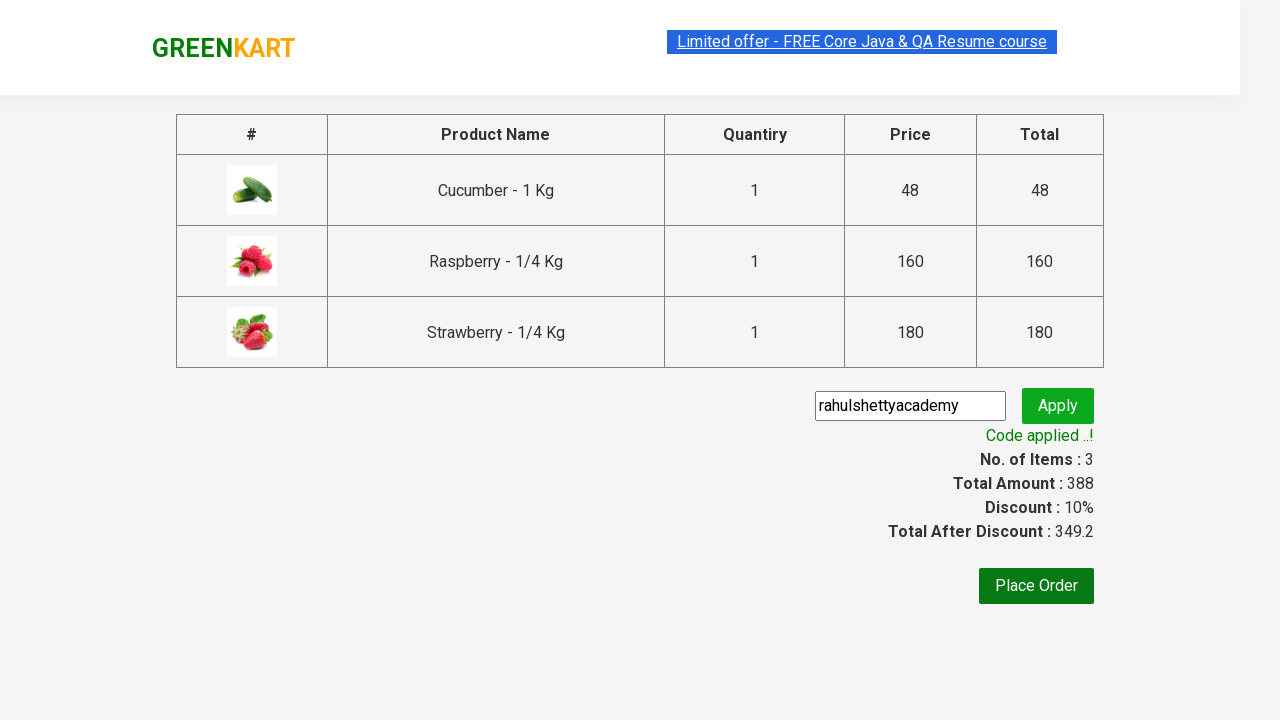

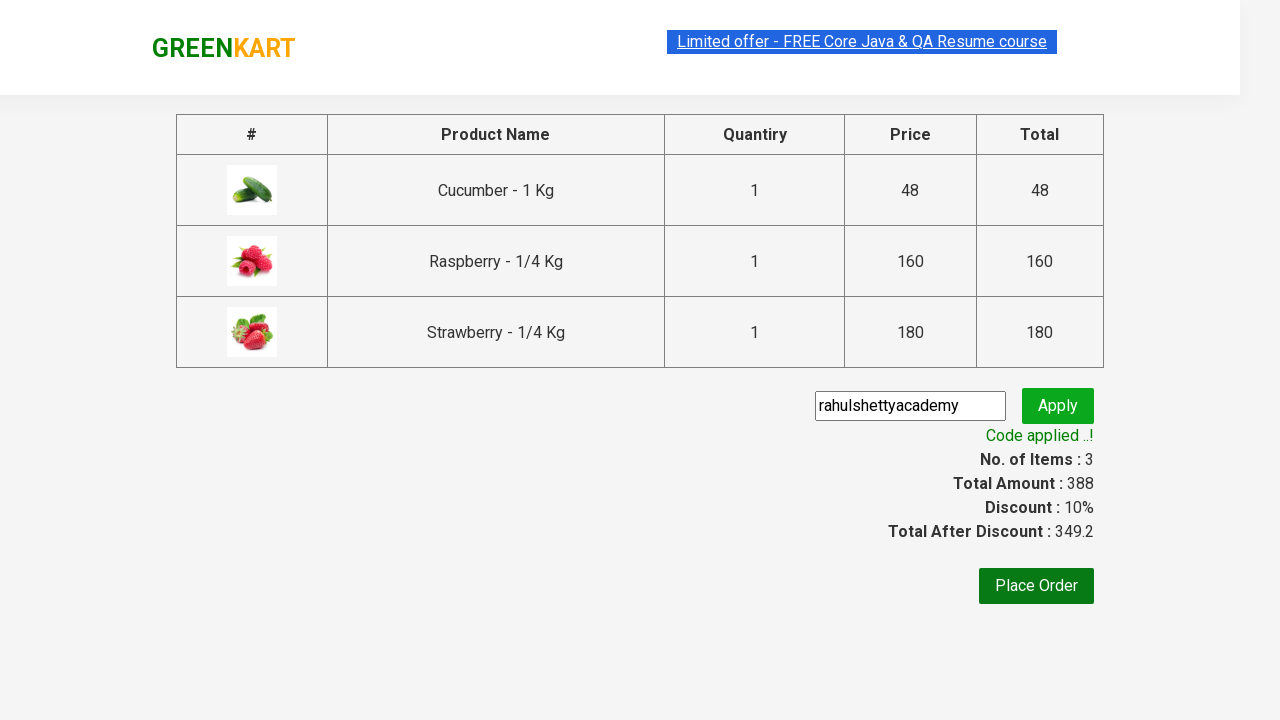